Tests iframe interaction by locating a frame and filling in name and email fields within it

Starting URL: https://letcode.in/frame

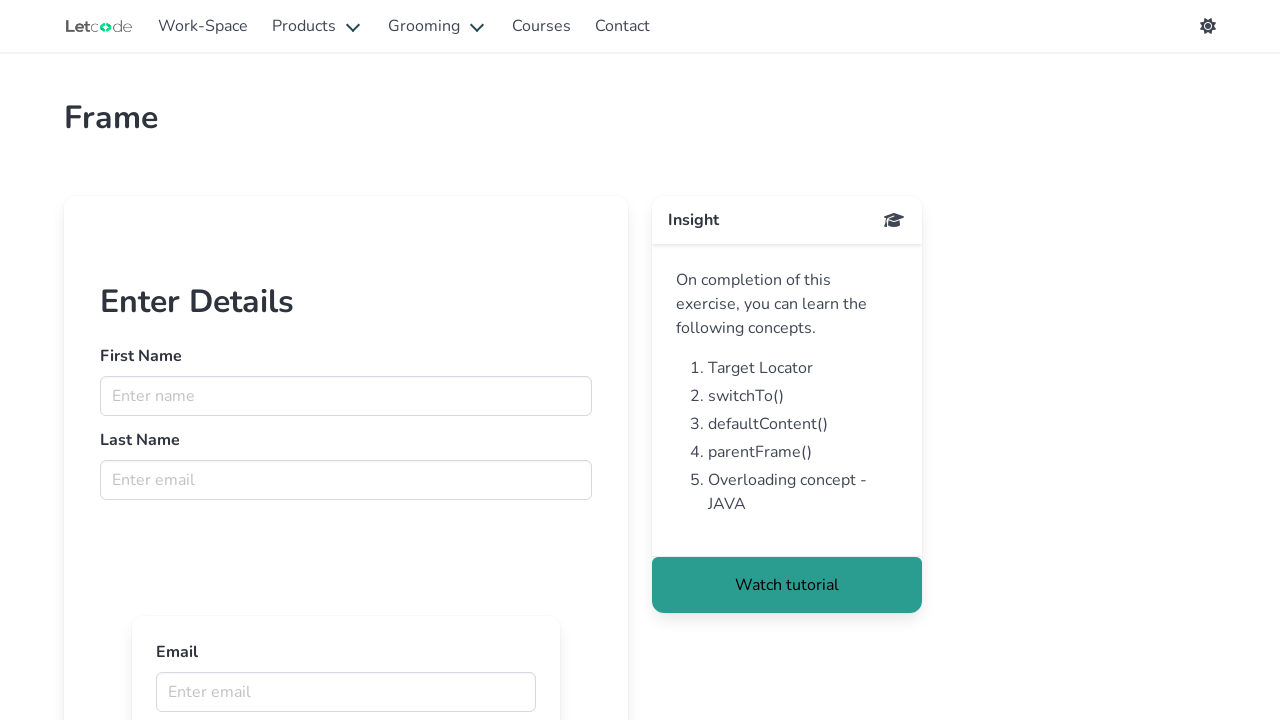

Located iframe by URL https://letcode.in/frameui
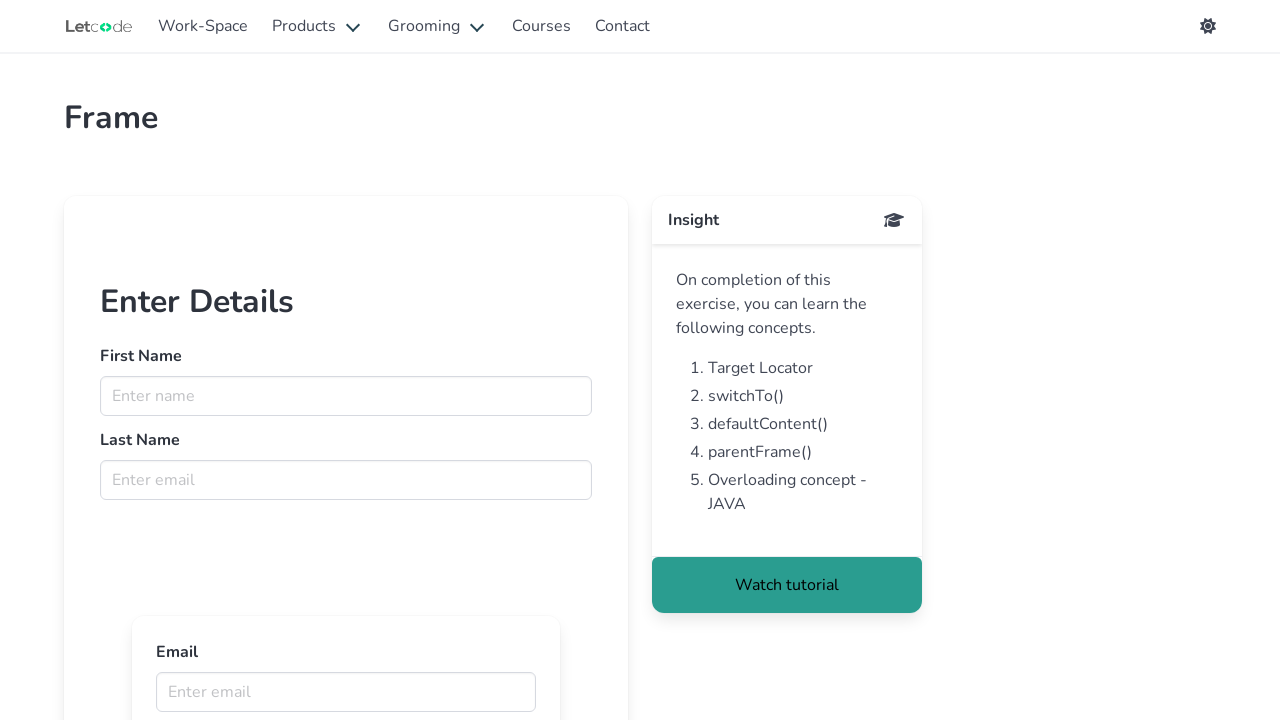

Filled name field with 'TestUser' in iframe on //input[@placeholder="Enter name"]
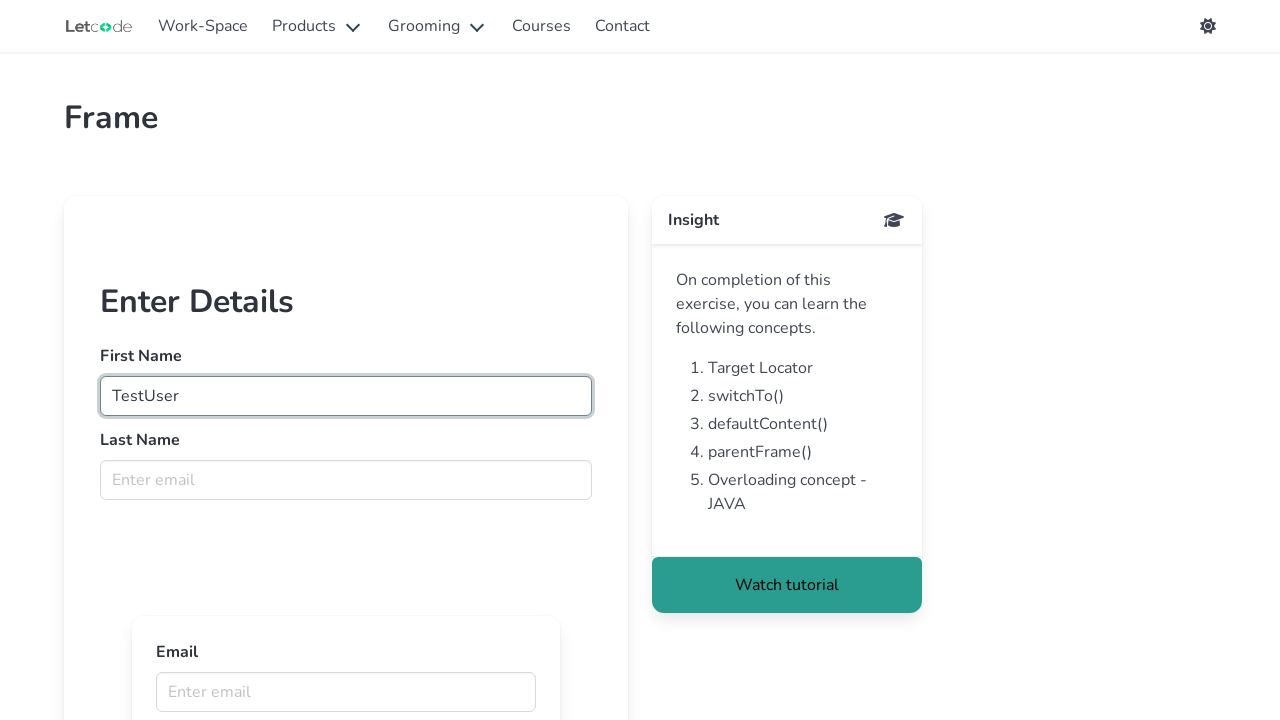

Filled email field with 'testuser@example.com' in iframe on //input[@placeholder="Enter email"]
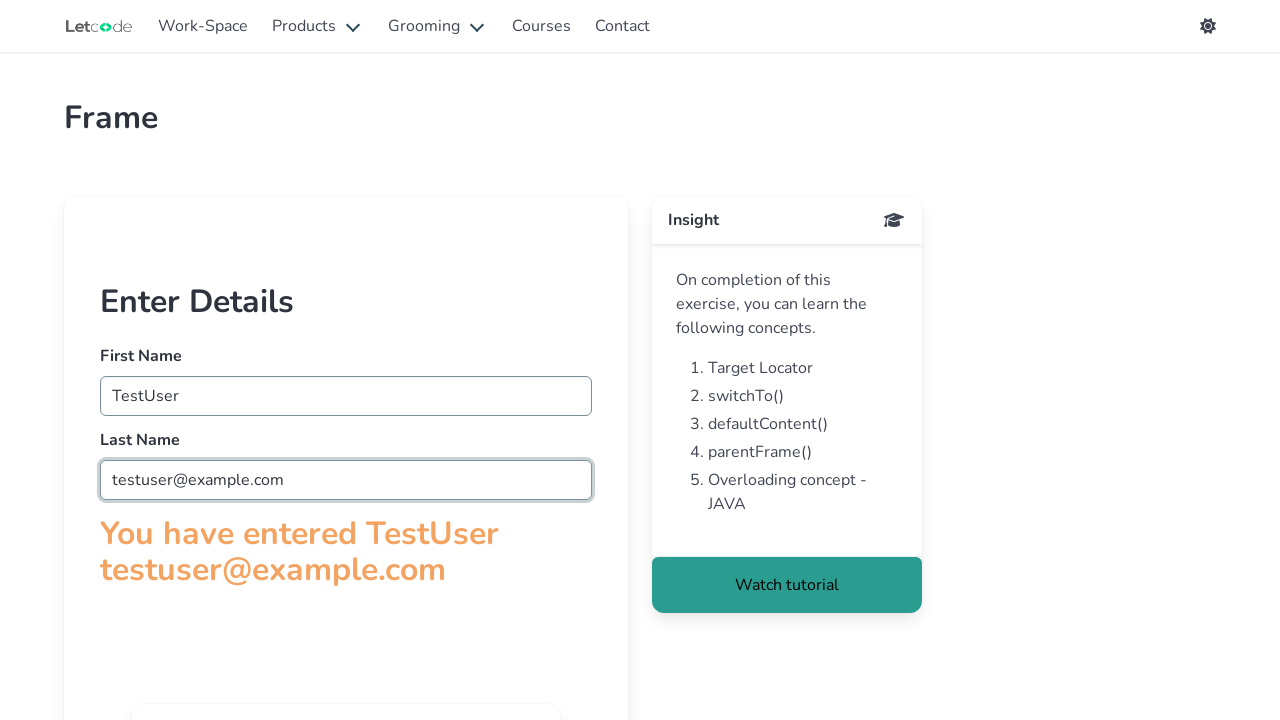

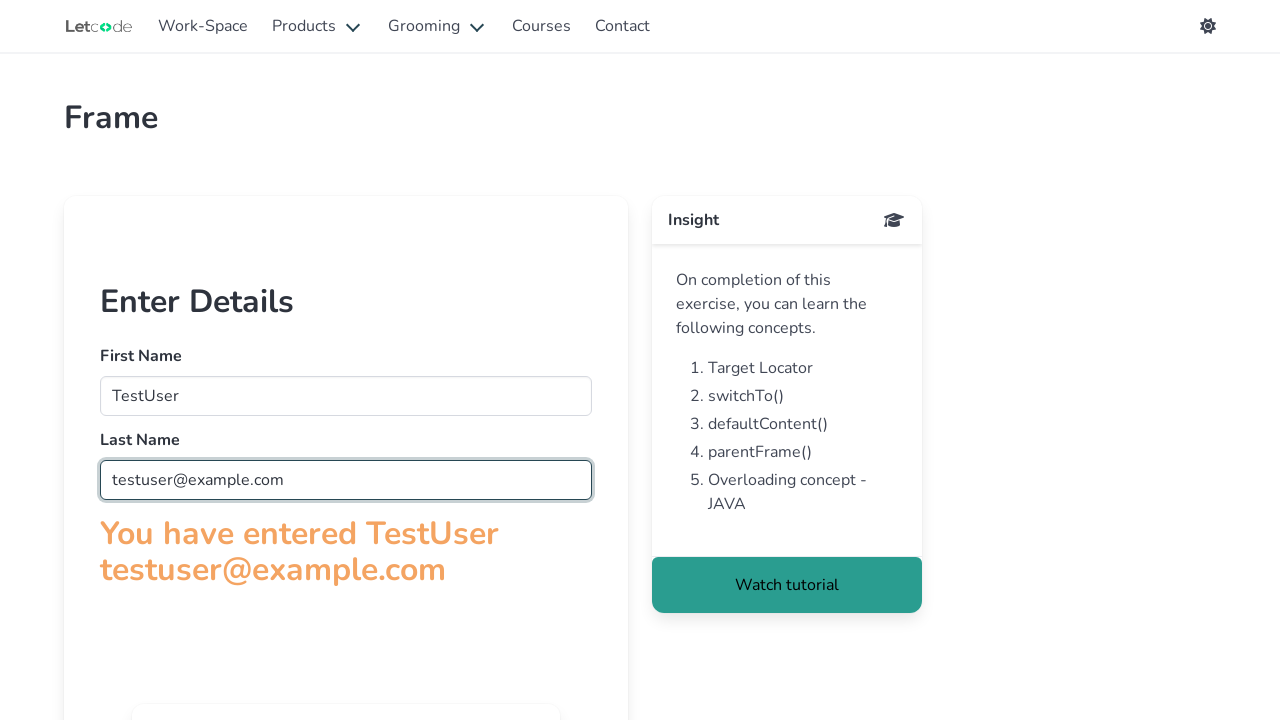